Tests locked out user login attempt, verifying that appropriate error message is displayed

Starting URL: https://www.saucedemo.com/

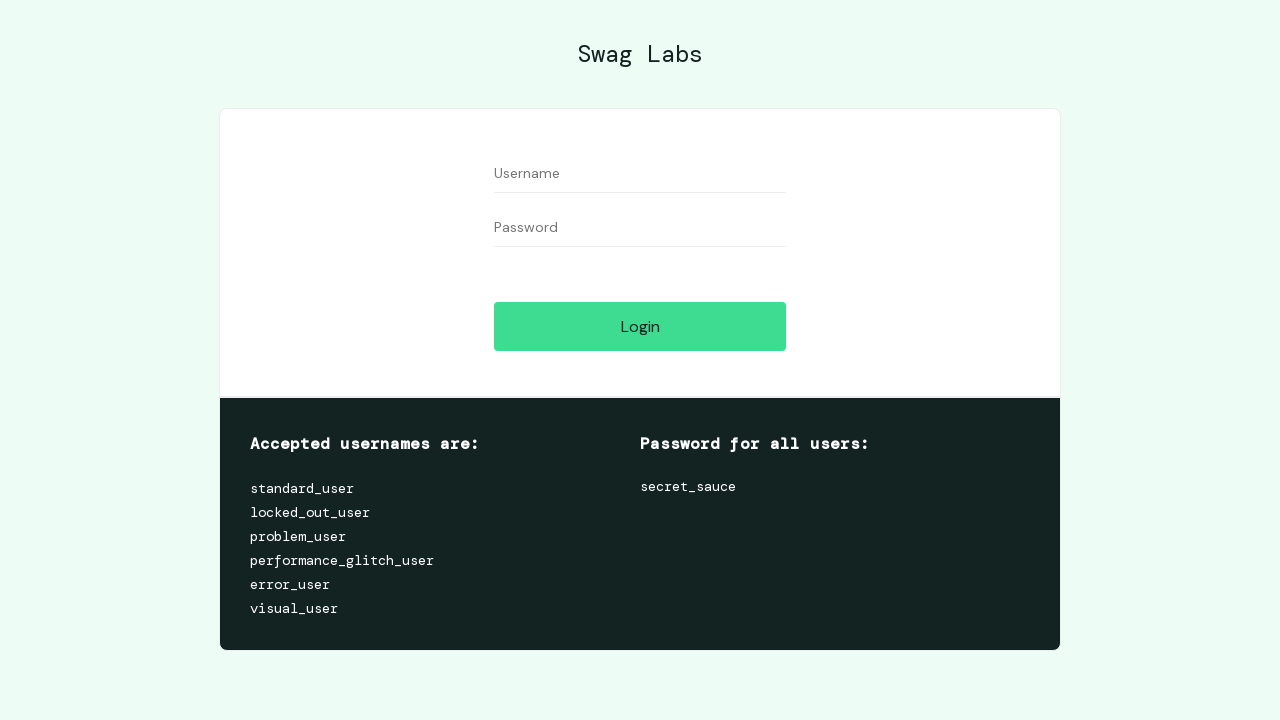

Filled username field with 'locked_out_user' on //input[@id='user-name']
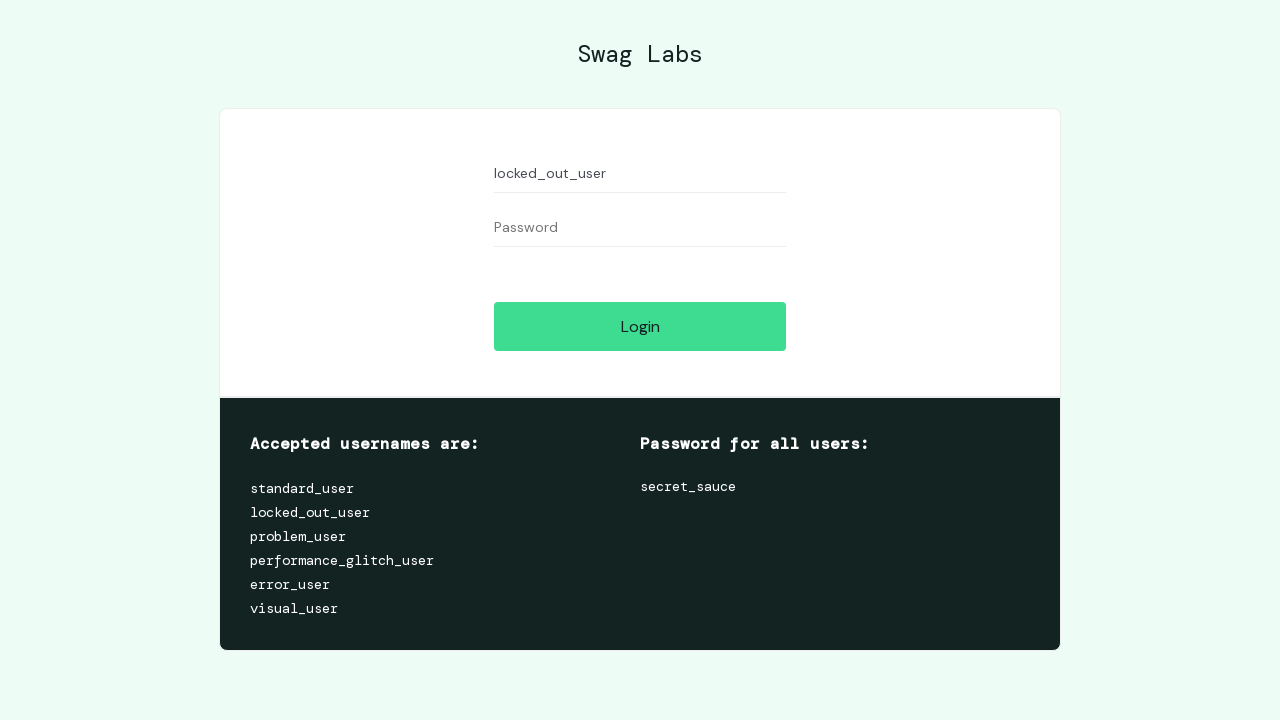

Filled password field with 'secret_sauce' on //input[@id='password']
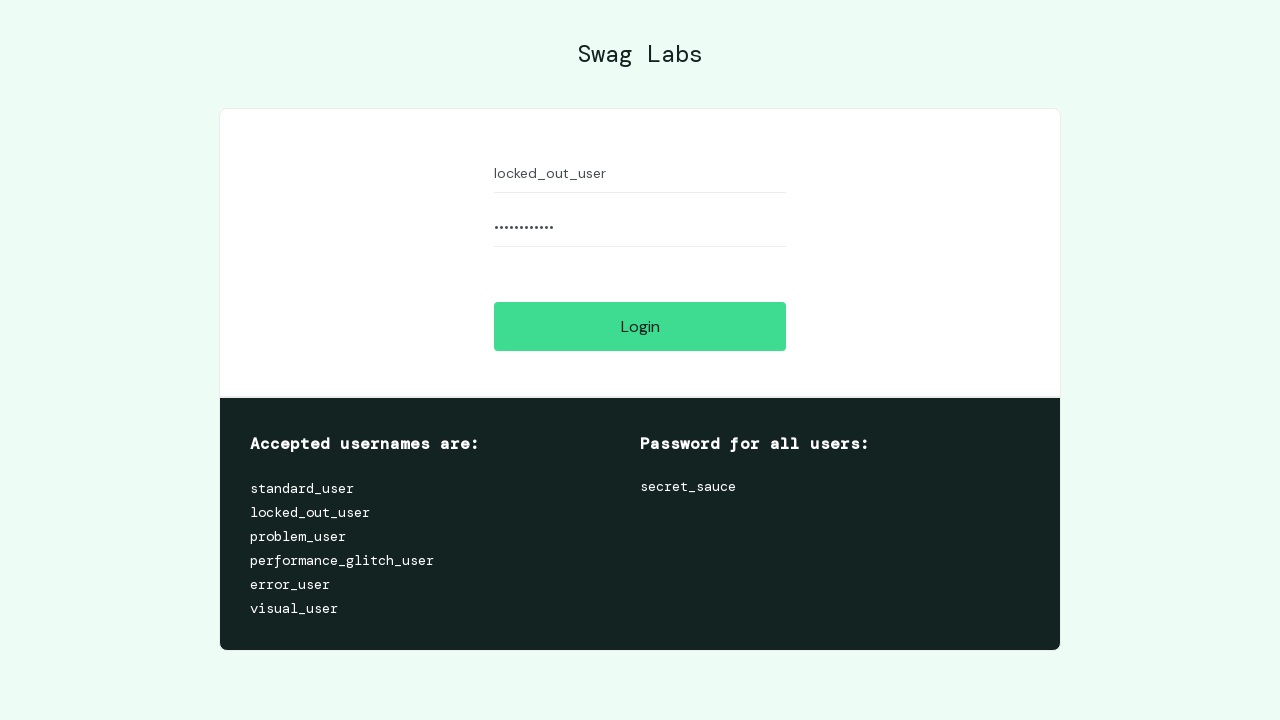

Clicked login button at (640, 326) on xpath=//input[@id='login-button']
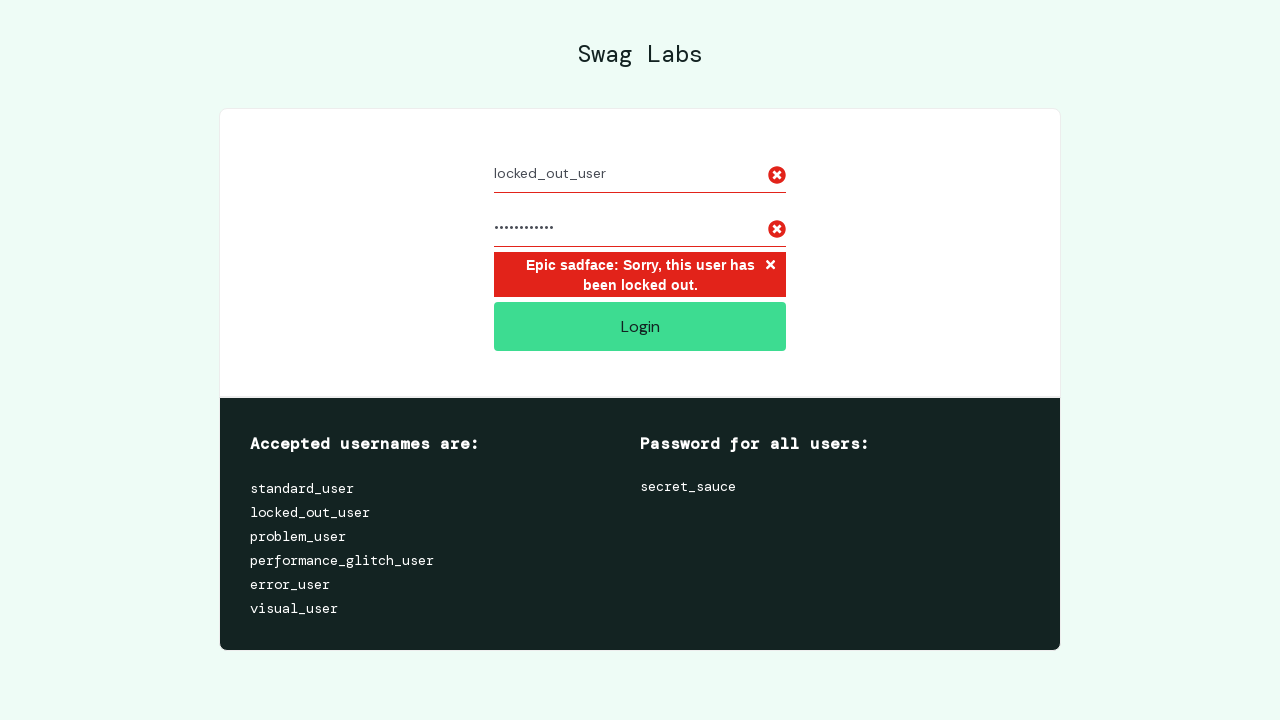

Error message displayed for locked out user
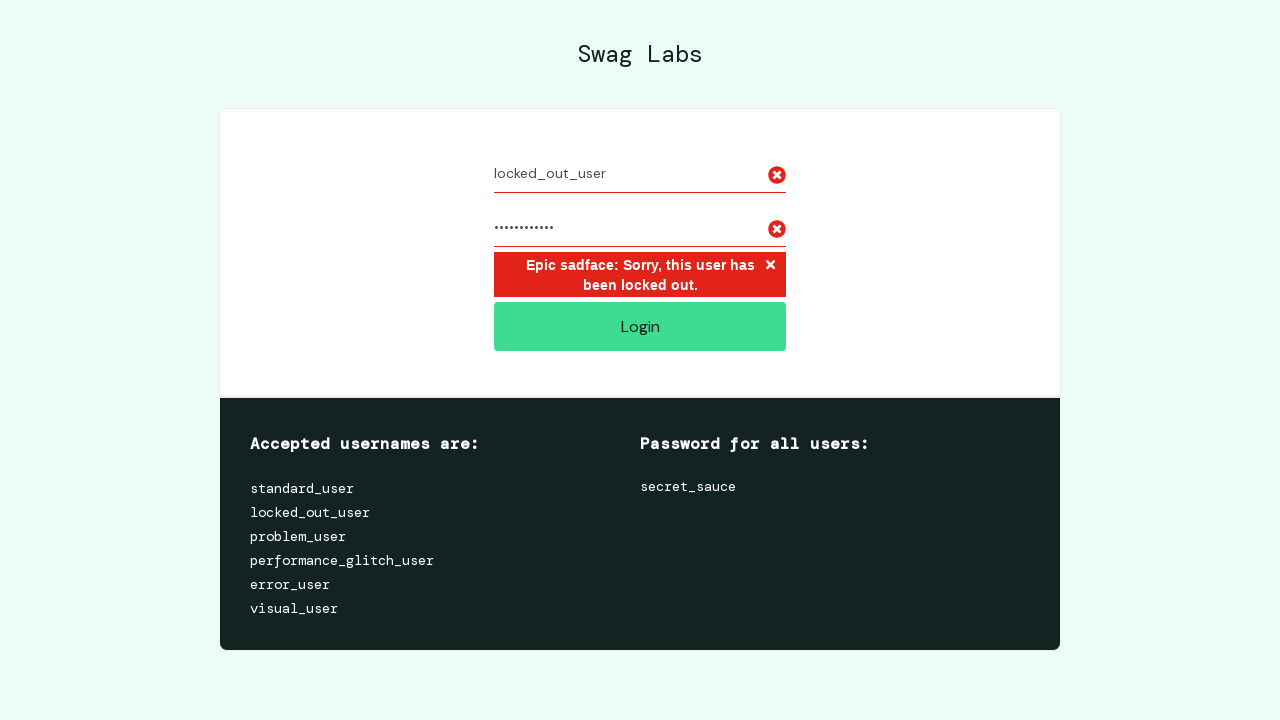

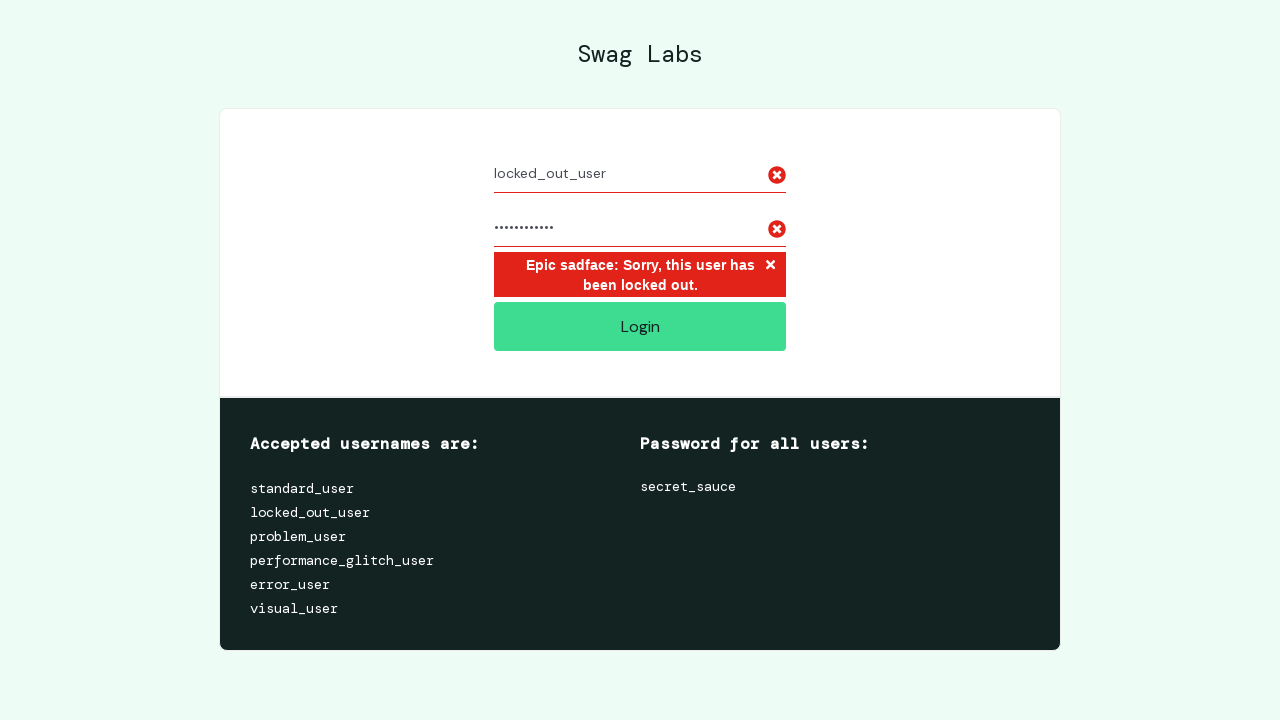